Navigates to a vehicle registration form template page and clicks on the main template image

Starting URL: https://www.formsite.com/templates/registration-form-templates/vehicle-registration-form/

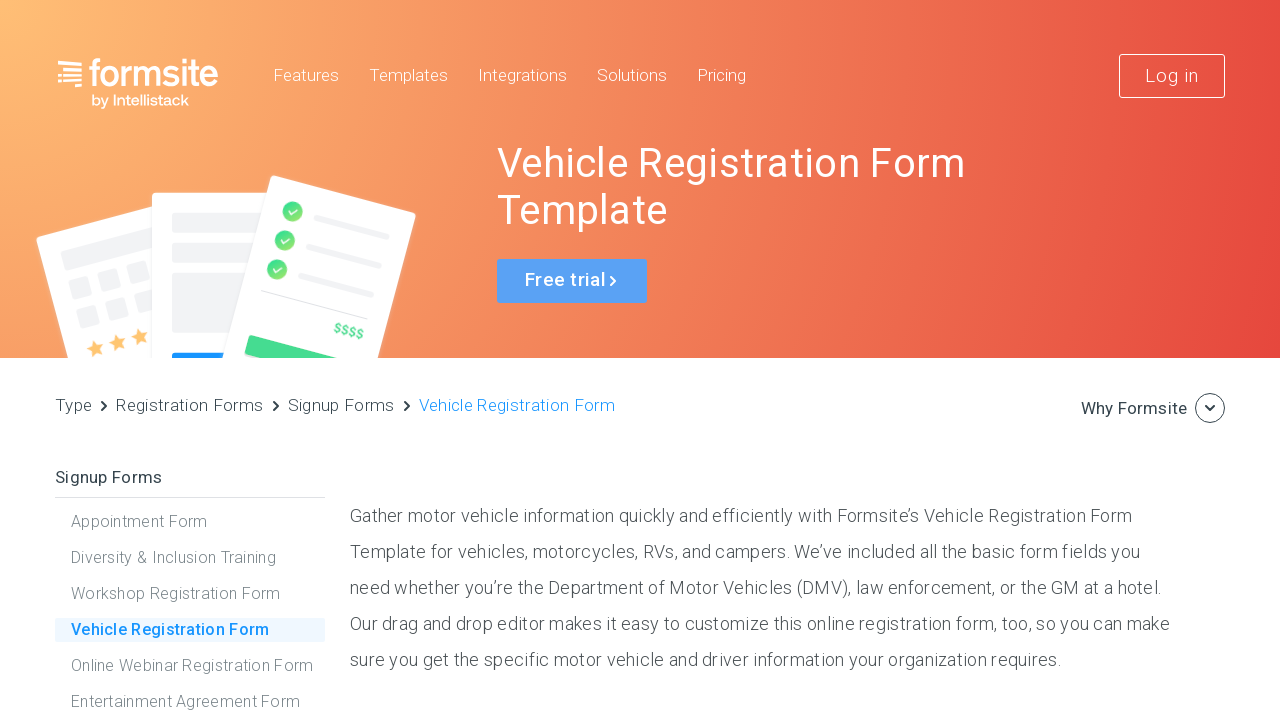

Navigated to vehicle registration form template page
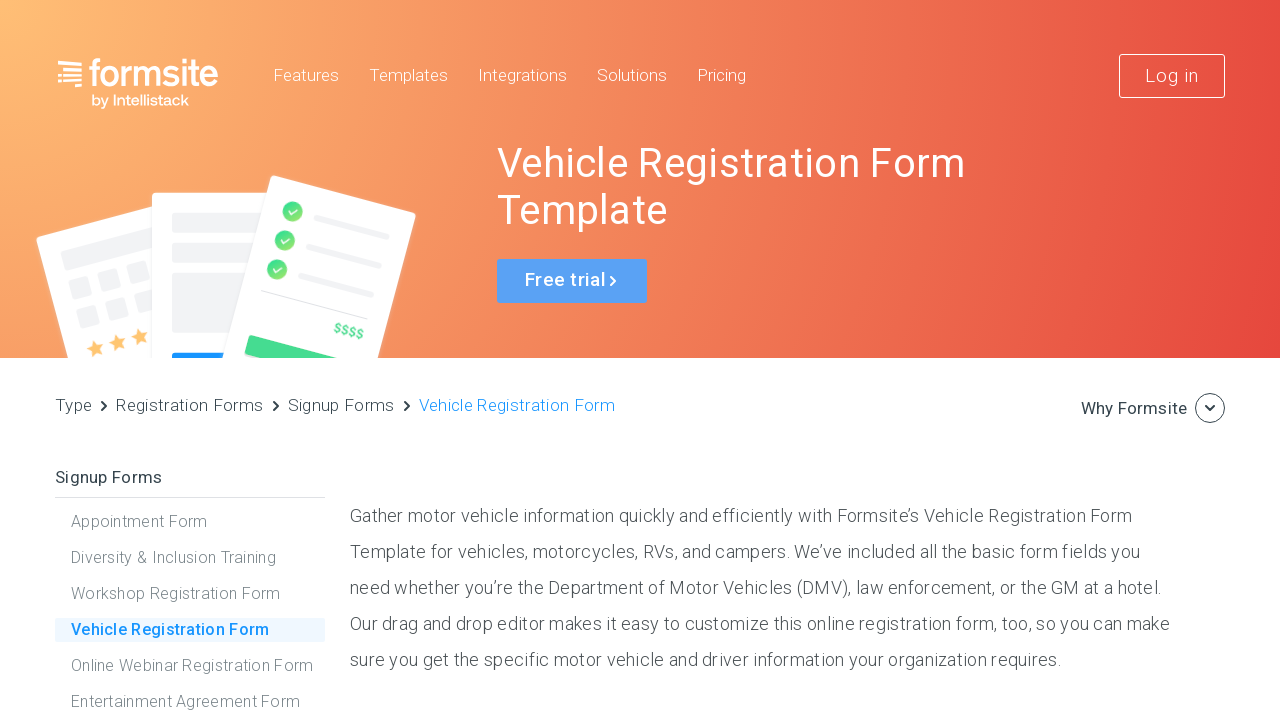

Template image became visible
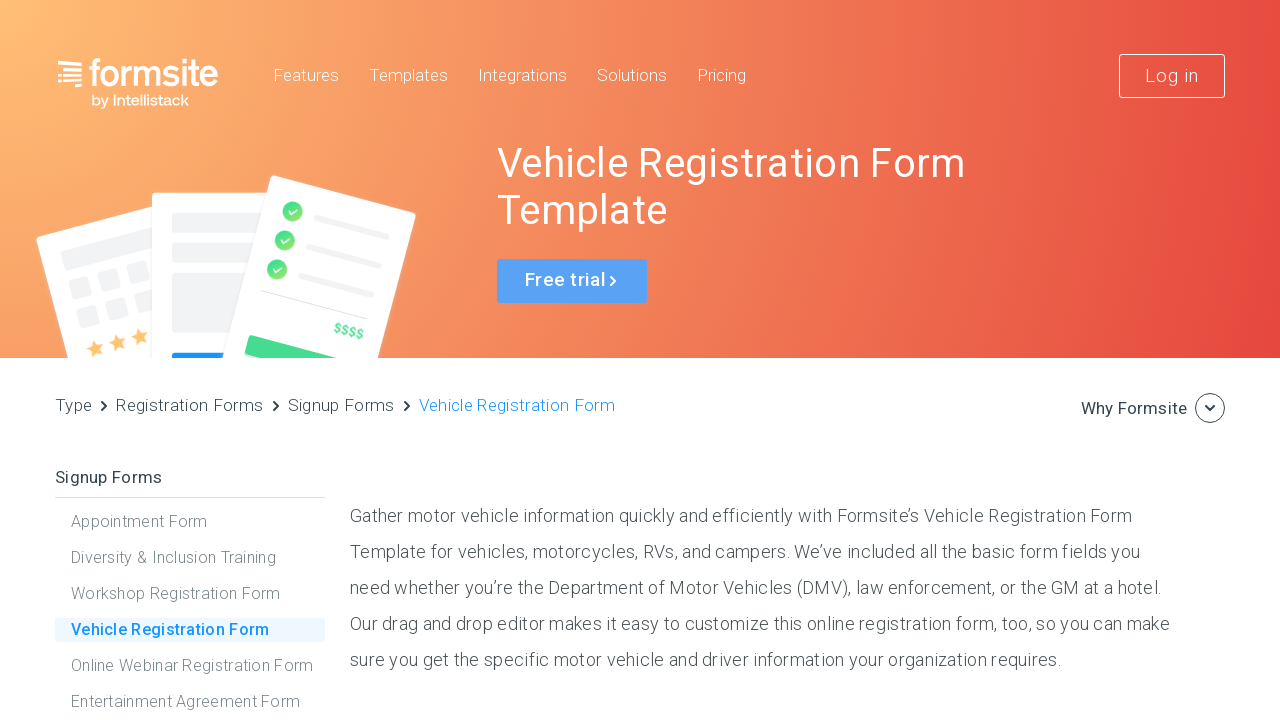

Clicked on the main template image at (765, 360) on div#imageTemplateContainer img
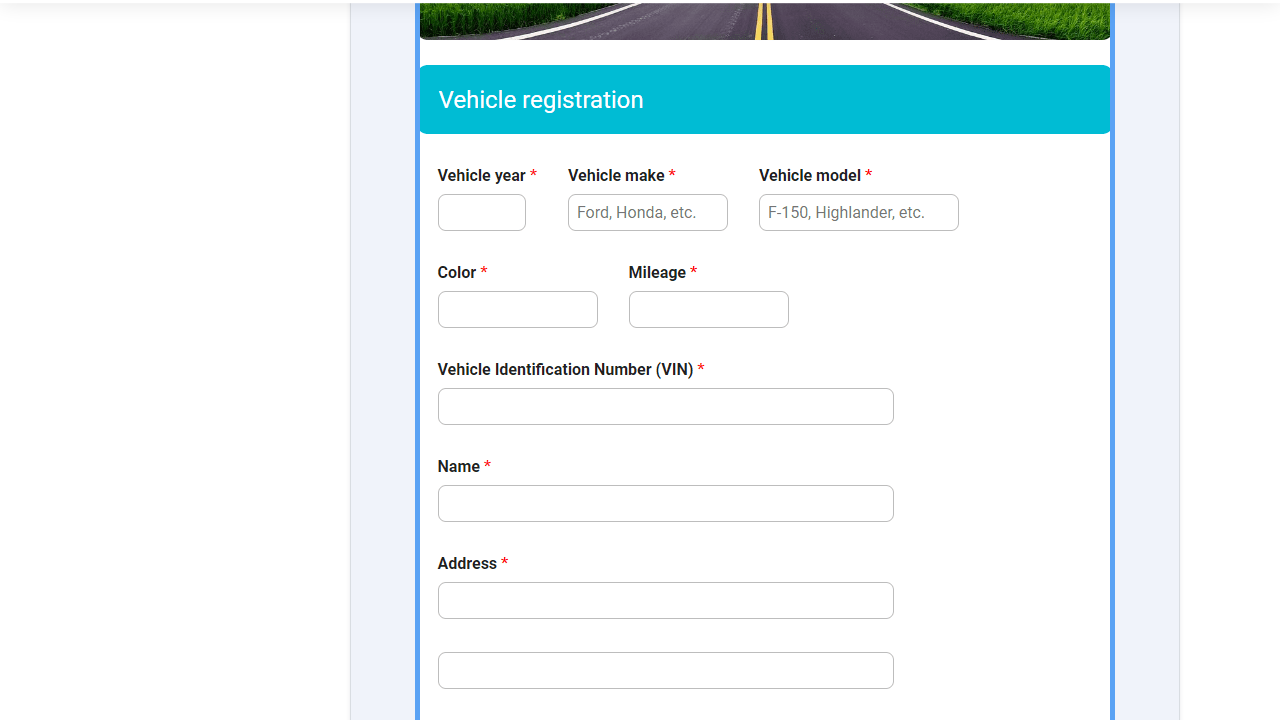

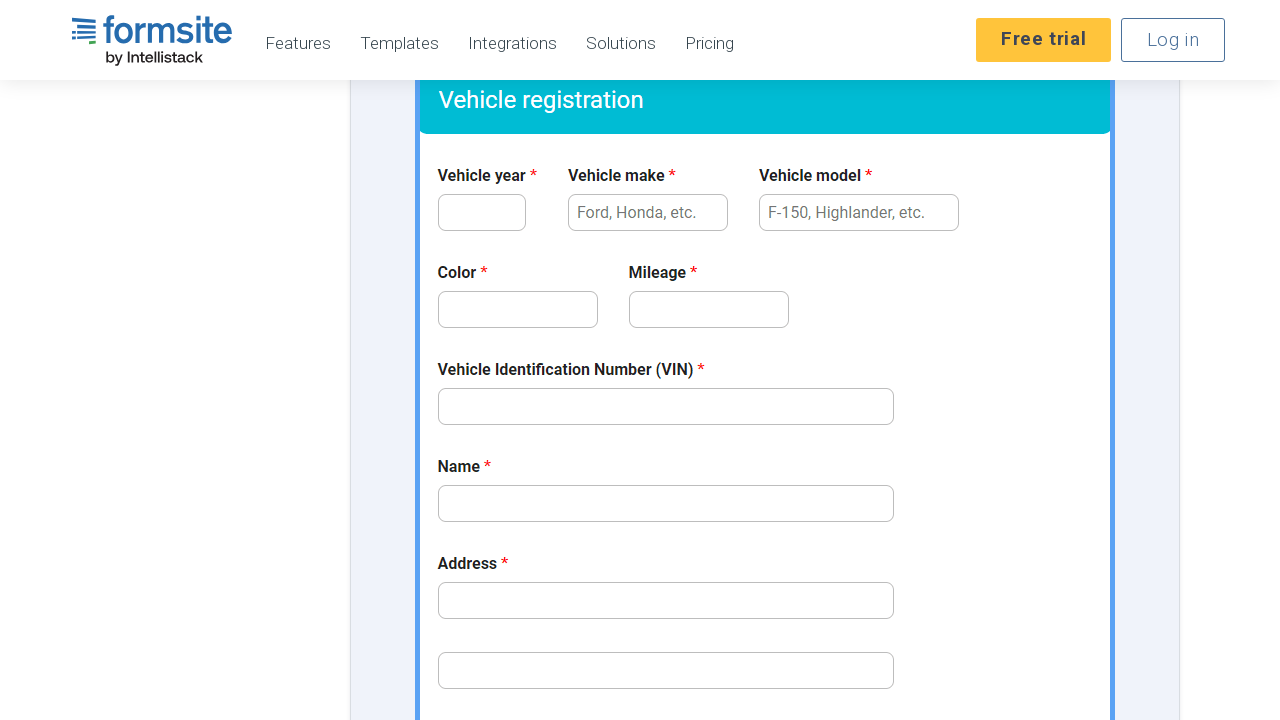